Tests dropdown selection functionality by selecting options using visible text and value attributes

Starting URL: http://the-internet.herokuapp.com/dropdown

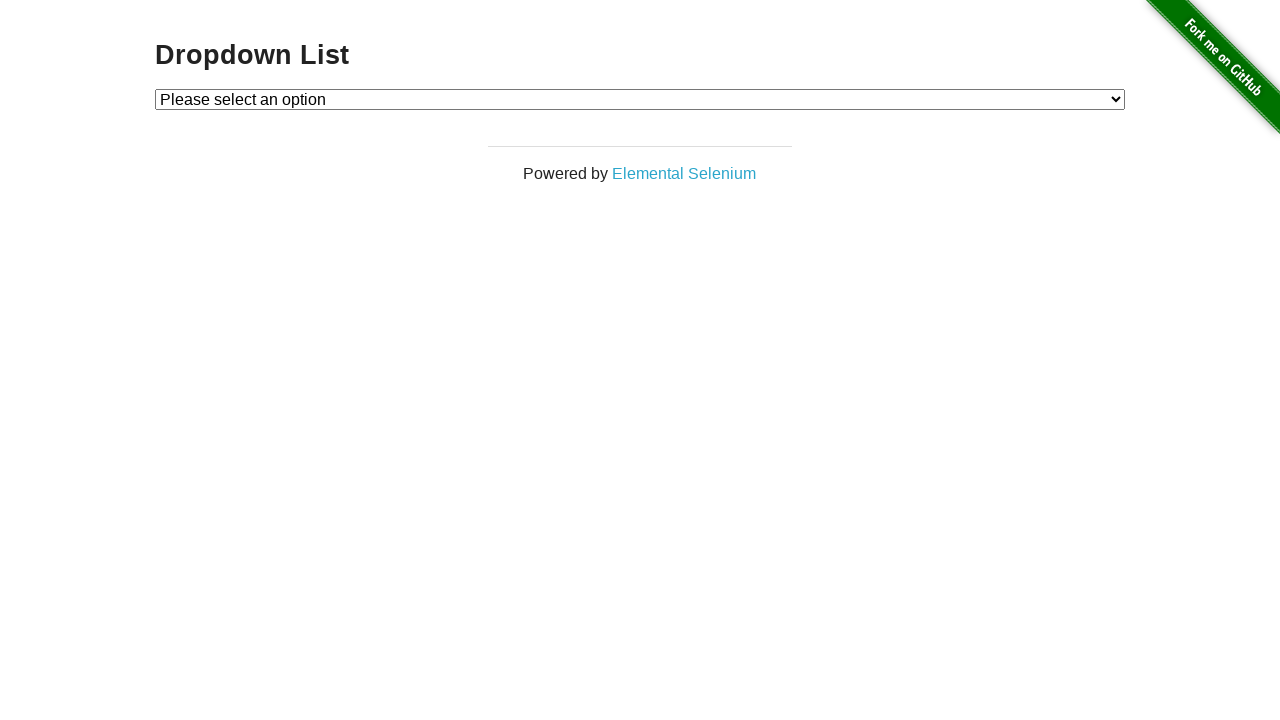

Selected dropdown option 'Option 1' by visible text on #dropdown
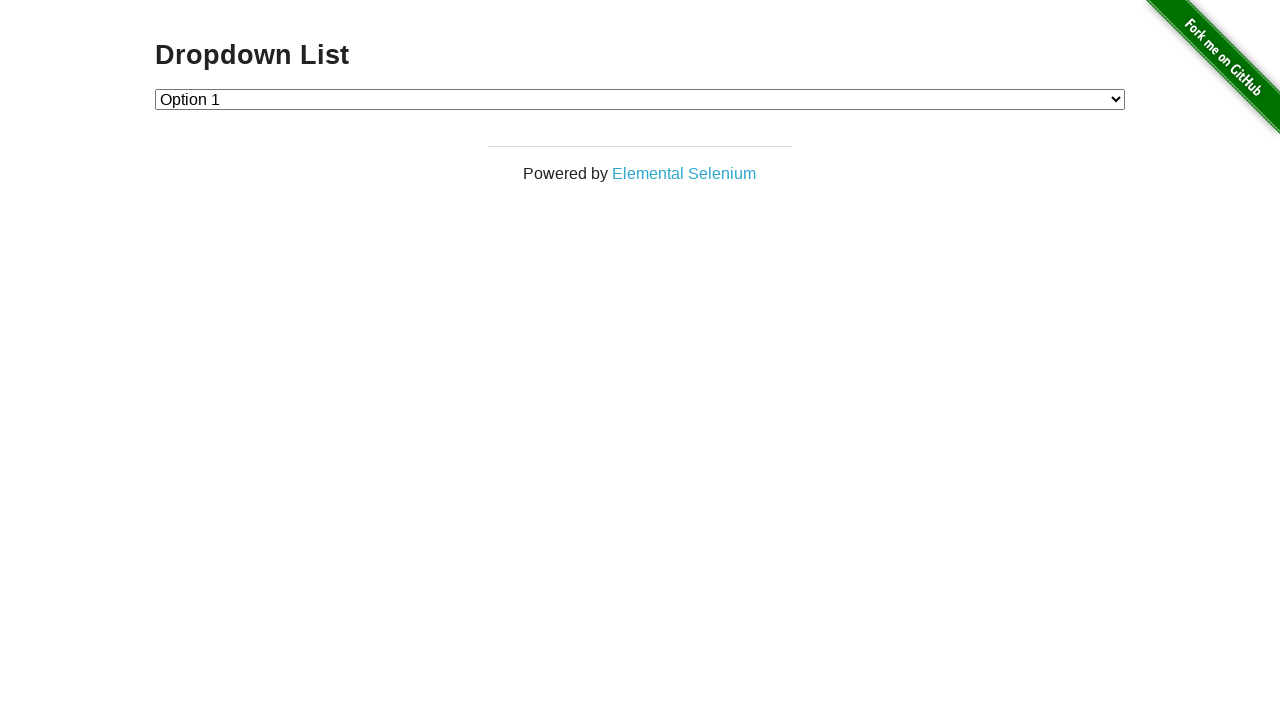

Selected dropdown option with value '2' on #dropdown
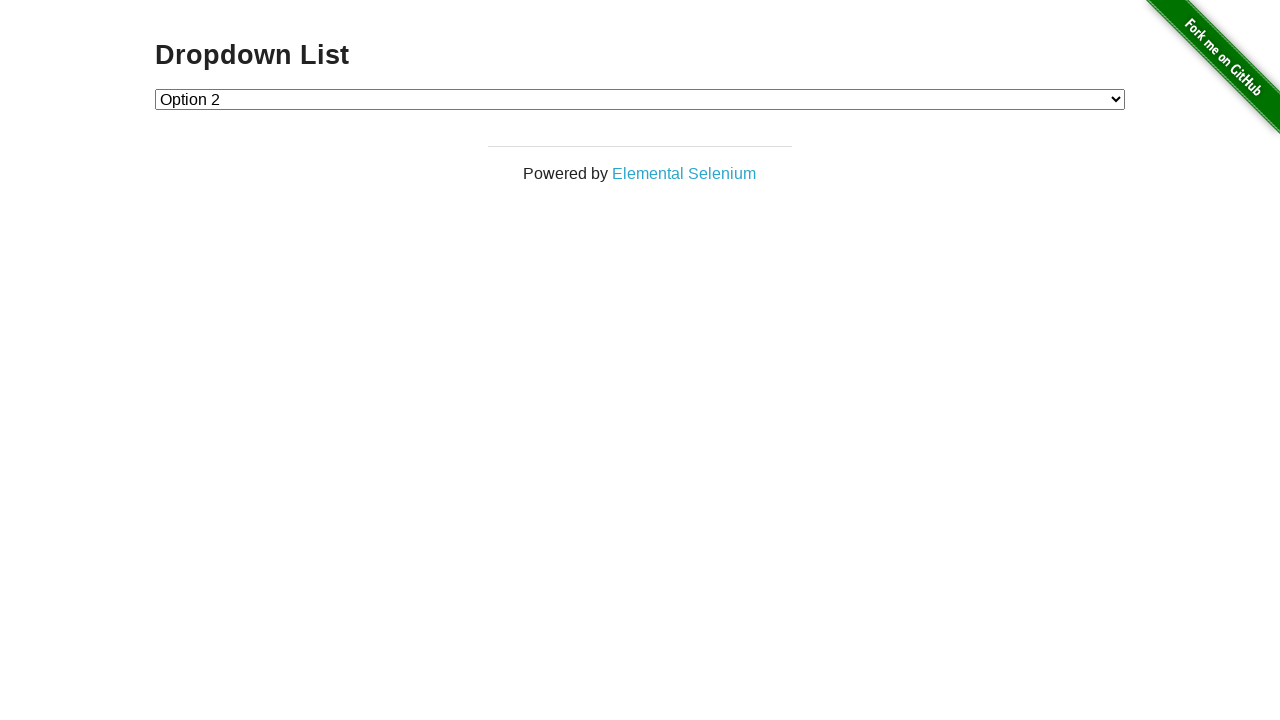

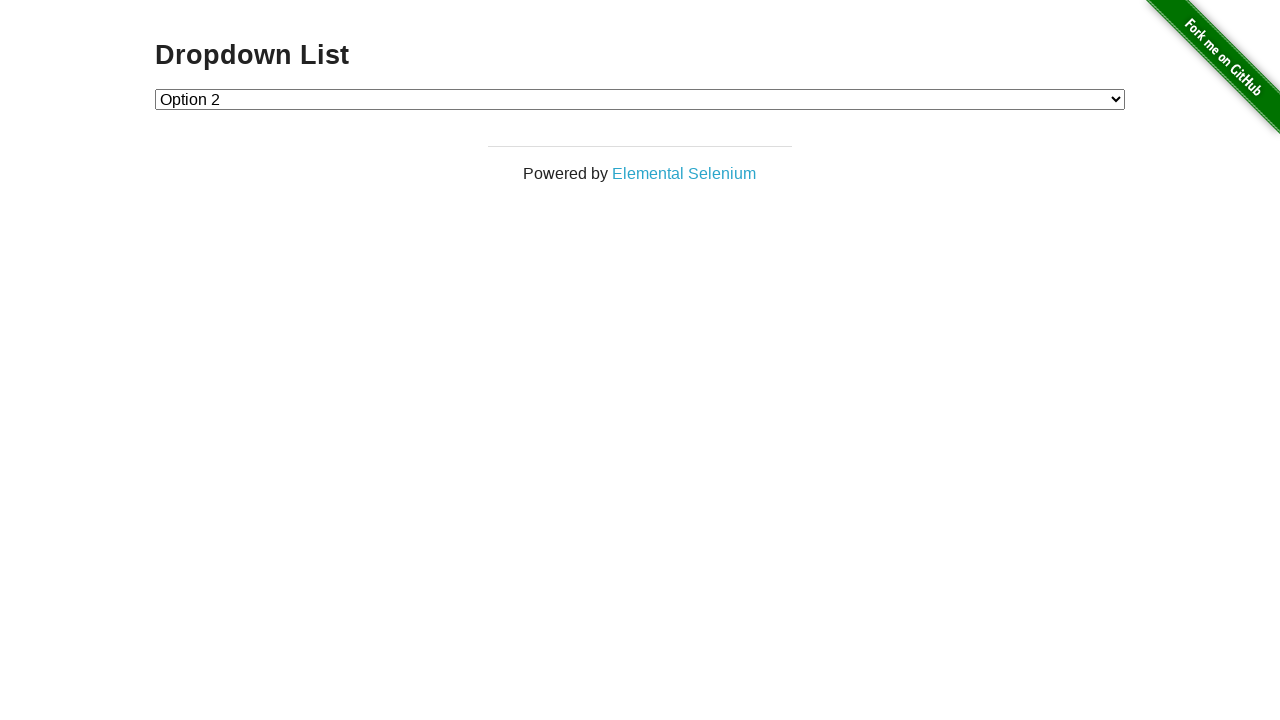